Navigates to an iOrienteering results dashboard page and verifies that the results table loads with data rows containing participant information.

Starting URL: https://www.iorienteering.com/dashboard/results?course_hid=PlDVta&lang=fr

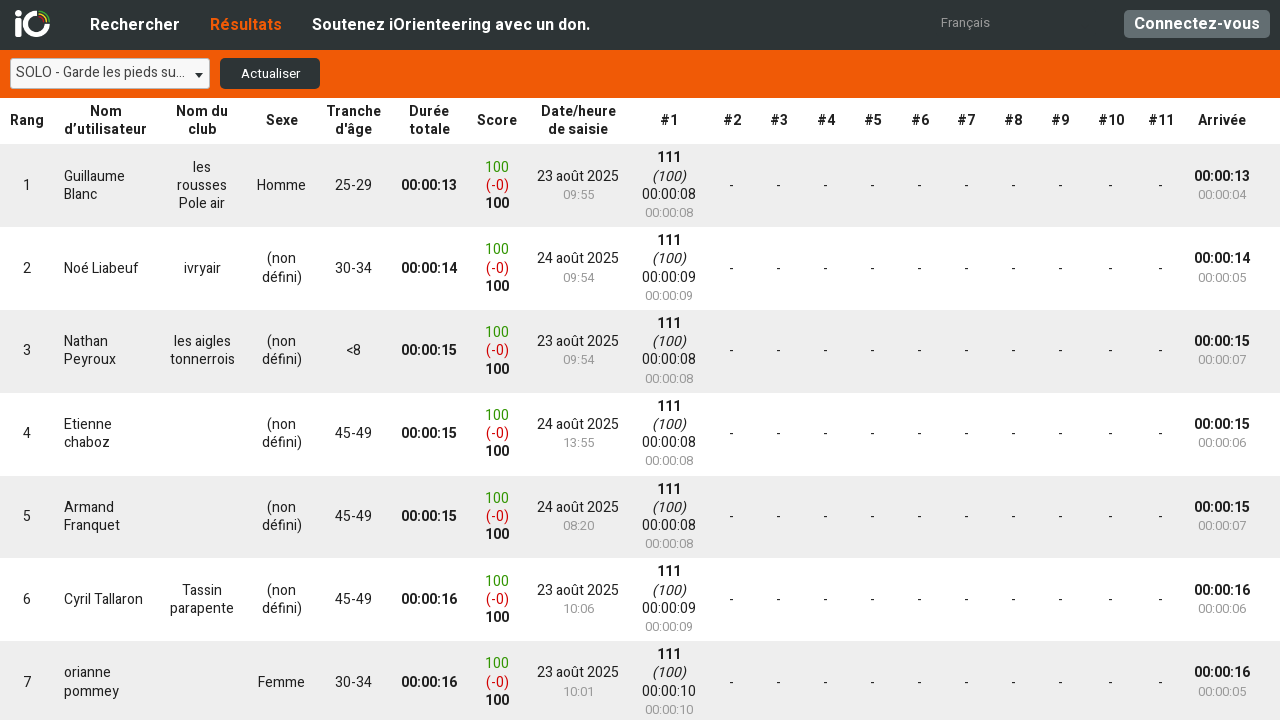

Navigated to iOrienteering results dashboard with French language and course filter
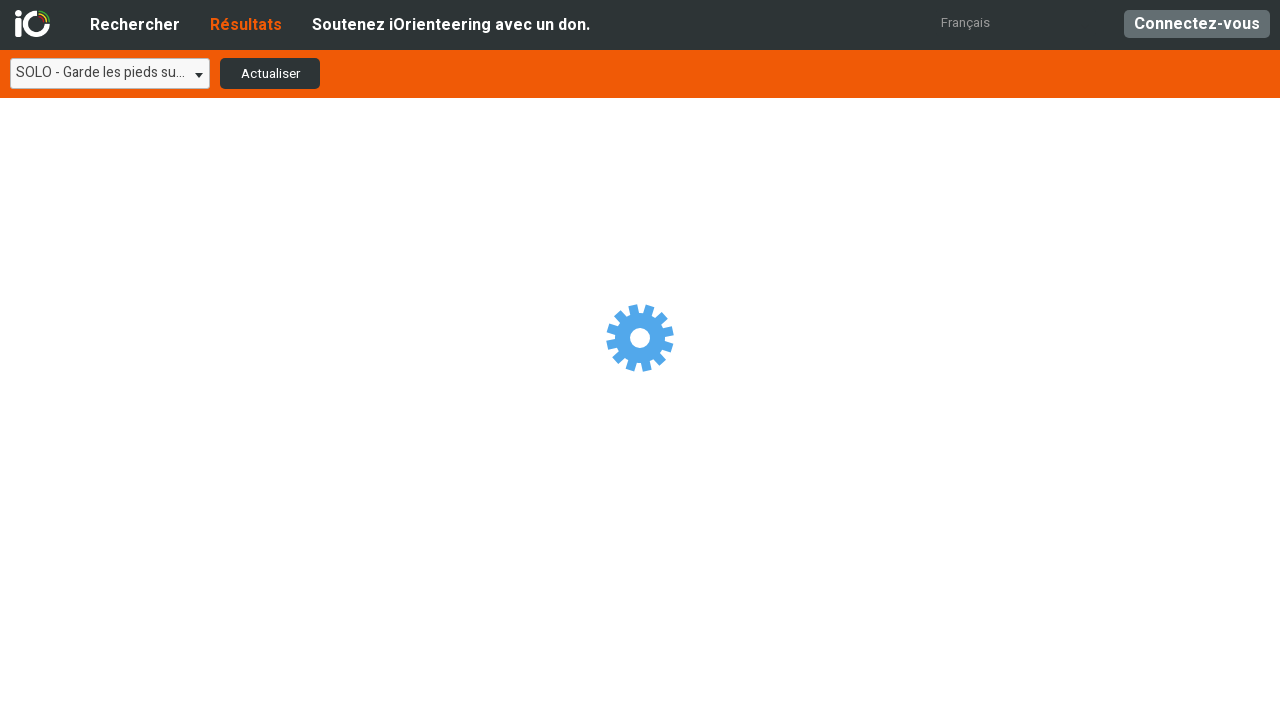

Results table body element loaded
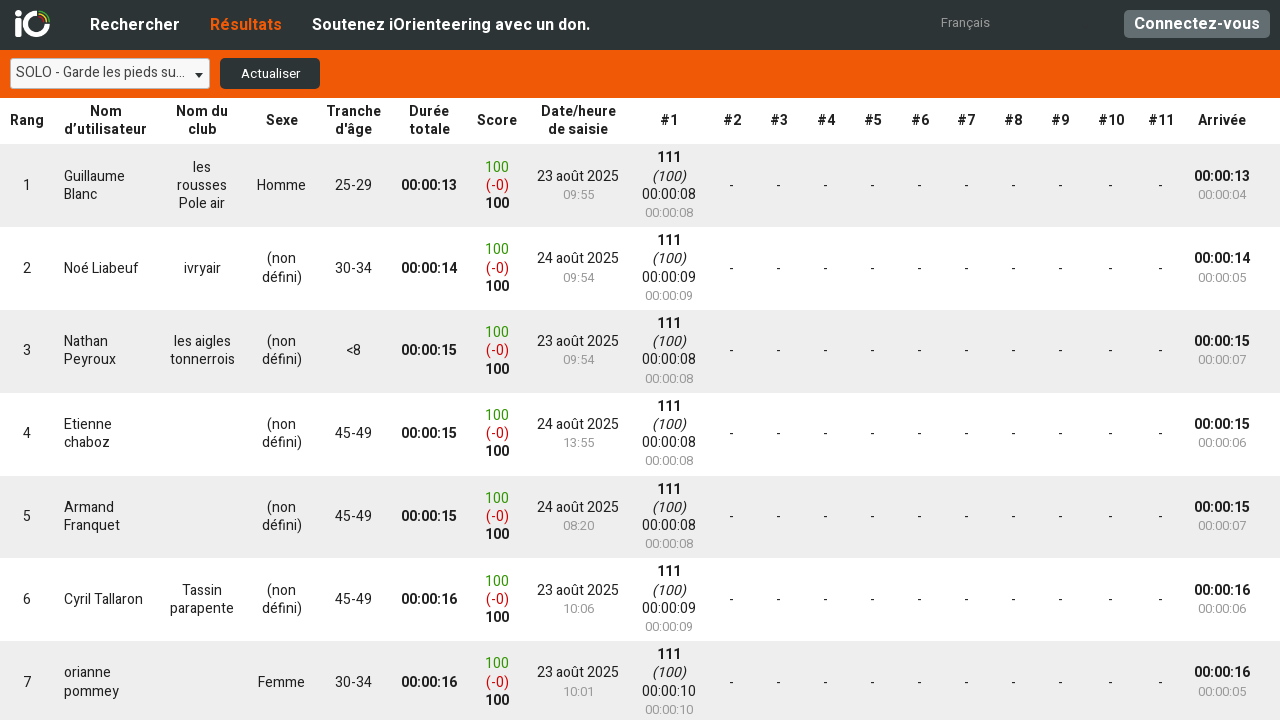

Verified that results table contains data rows with participant information
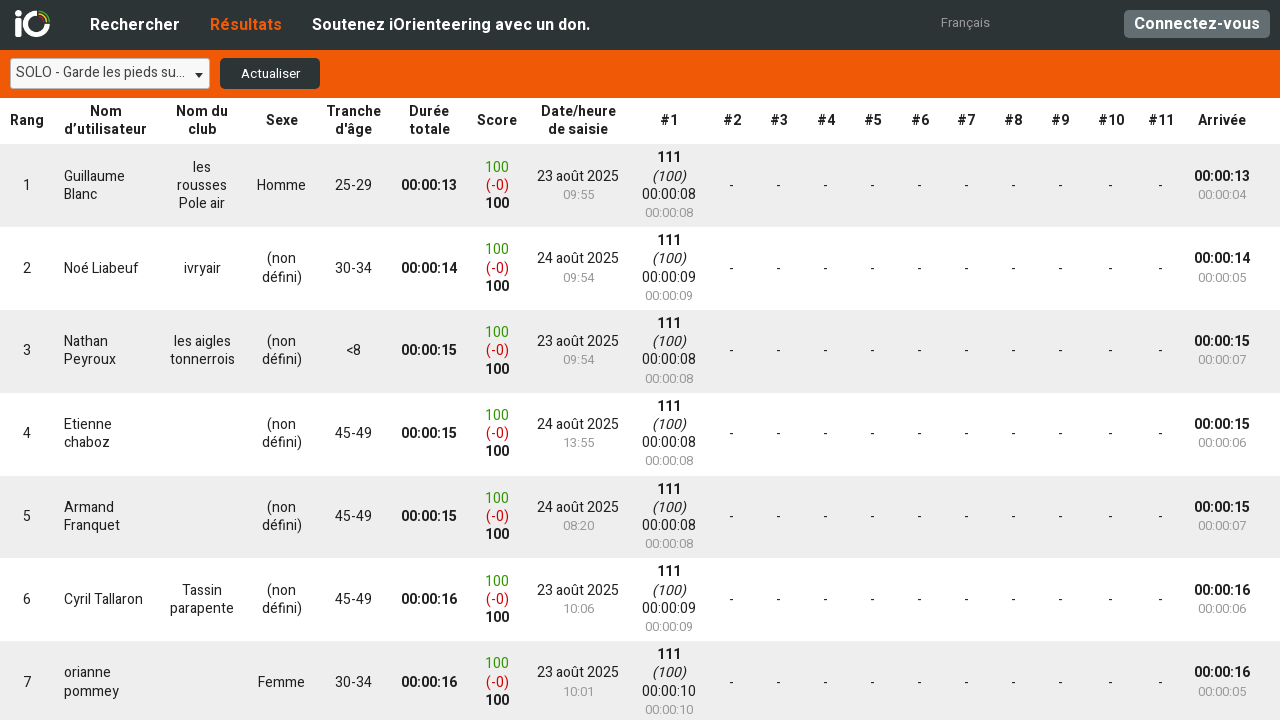

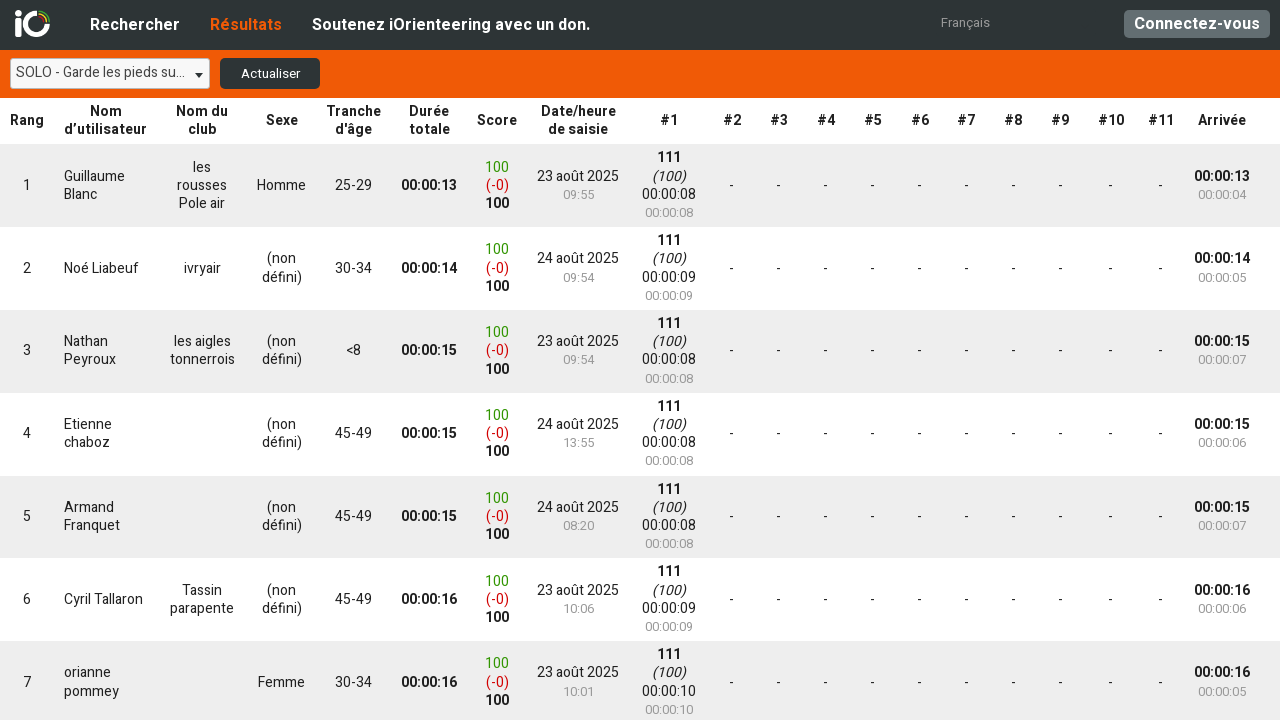